Tests table functionality on a practice automation site by verifying the table structure (columns and rows), then navigating through all pagination pages of the table.

Starting URL: https://testautomationpractice.blogspot.com/

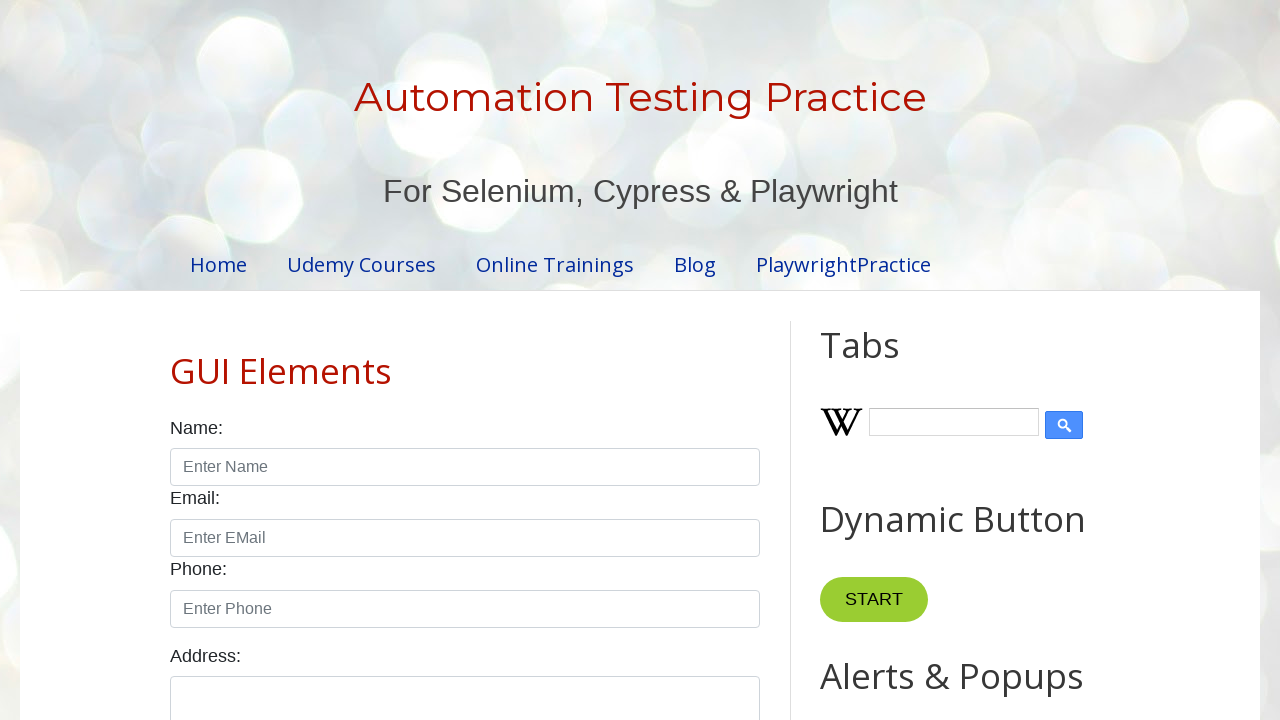

Located the product table element
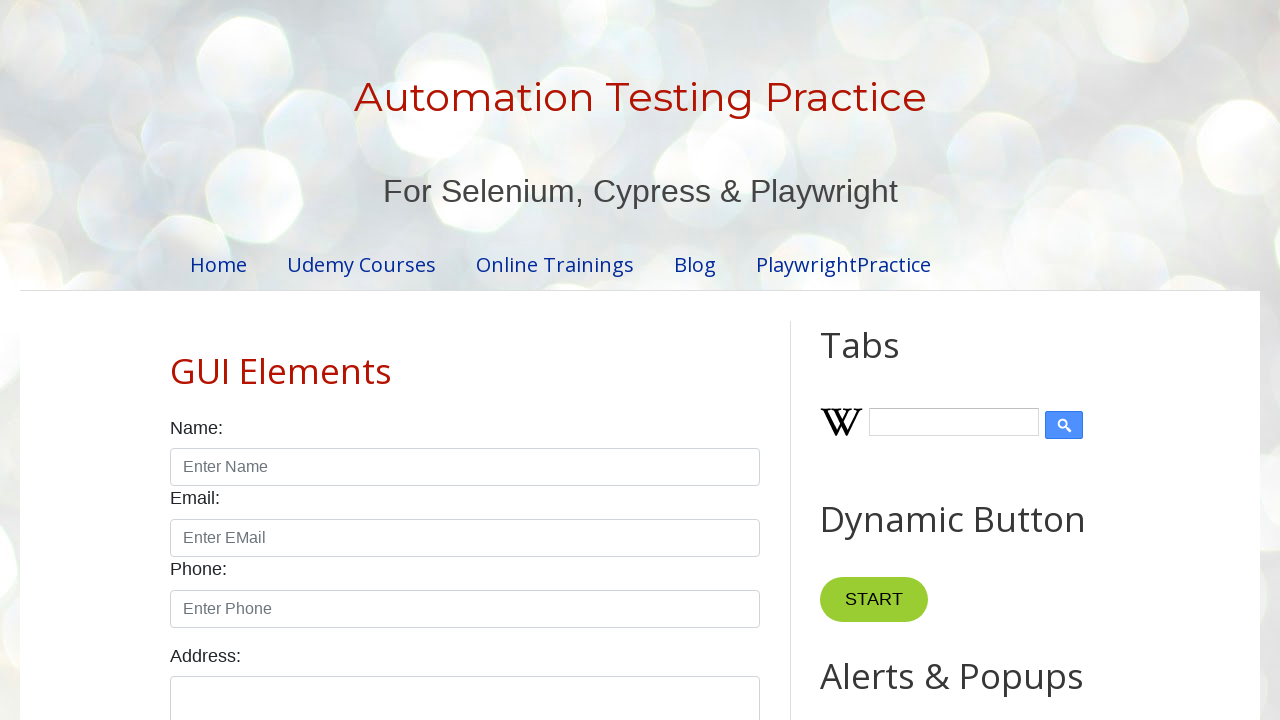

Located table header columns
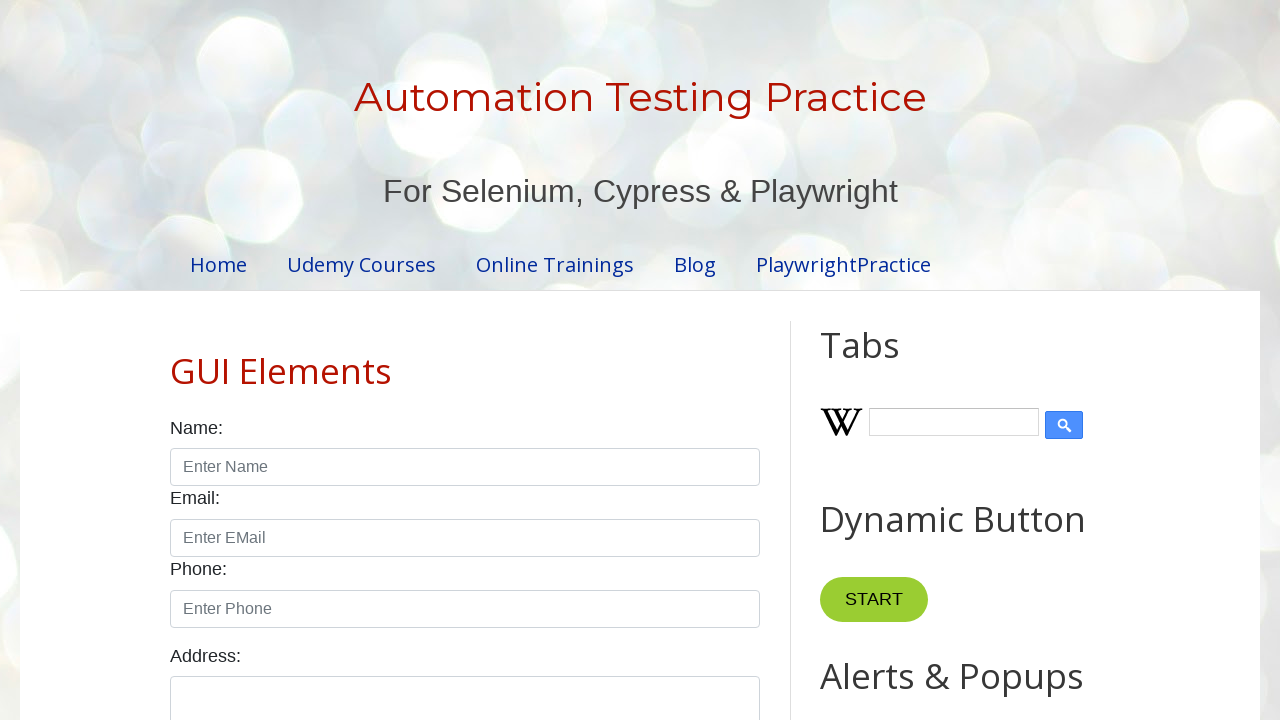

Verified table has 4 columns
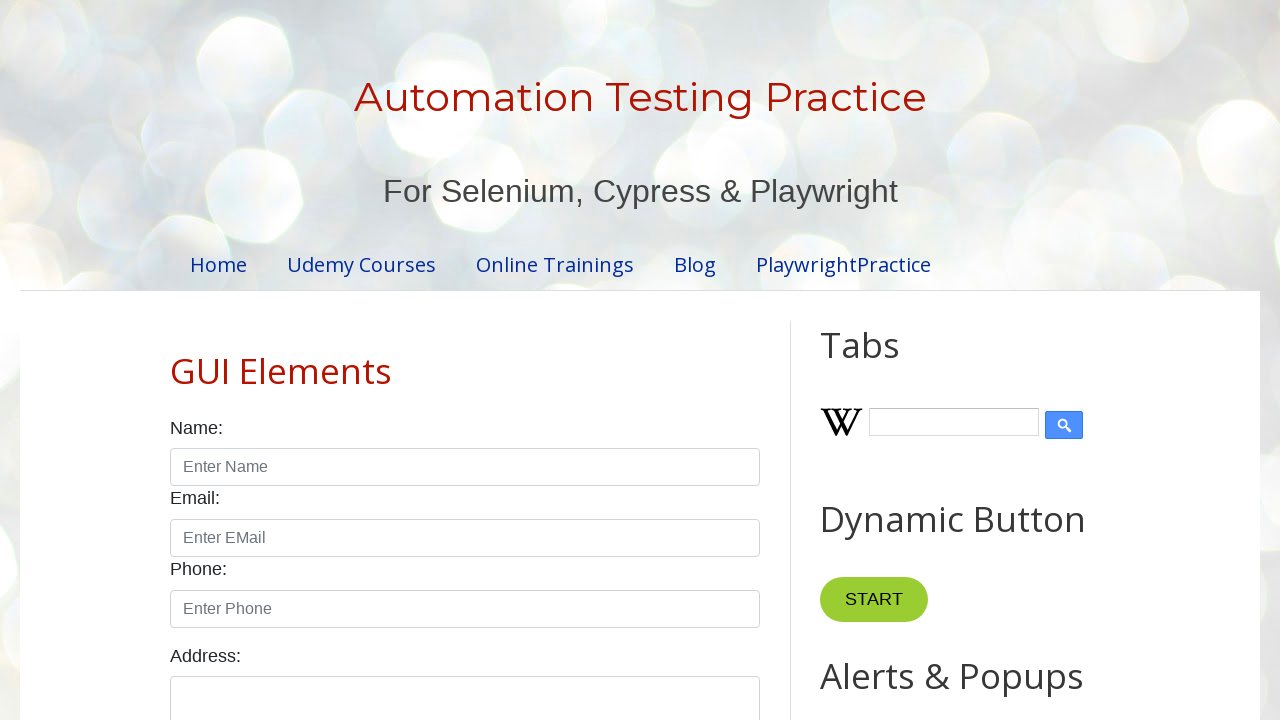

Located table body rows
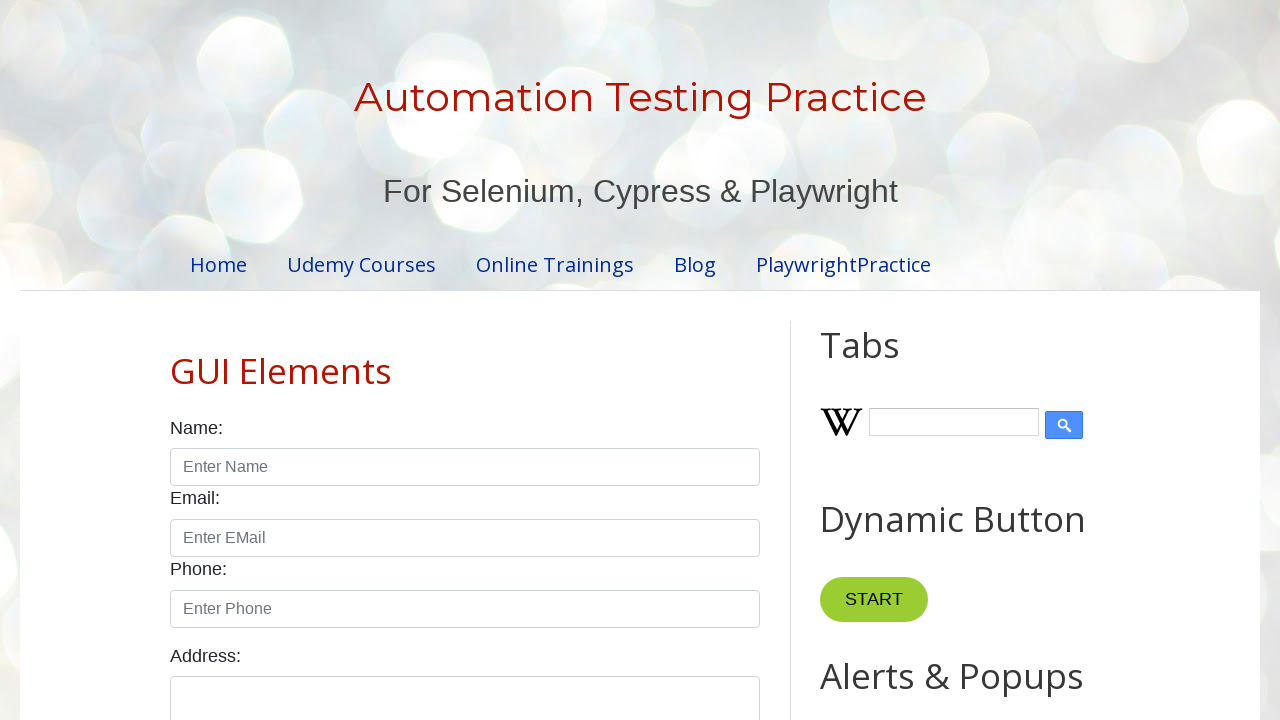

Verified table has 5 rows
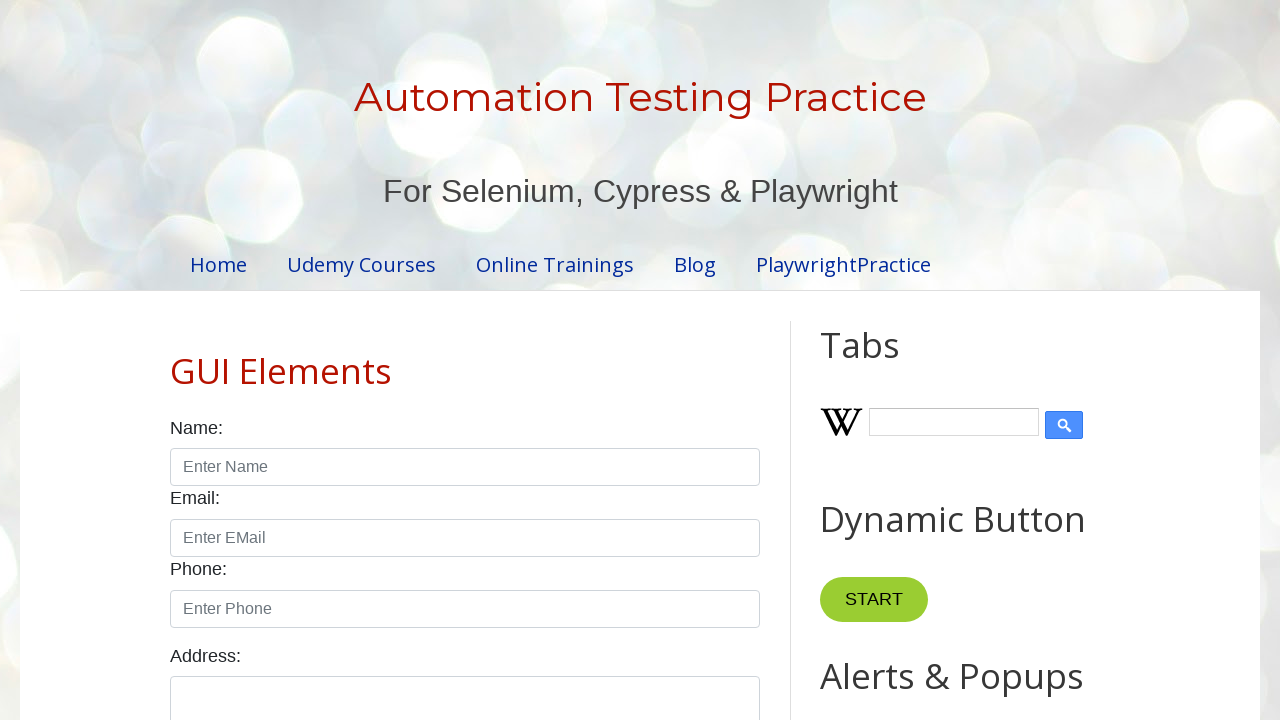

Located pagination links
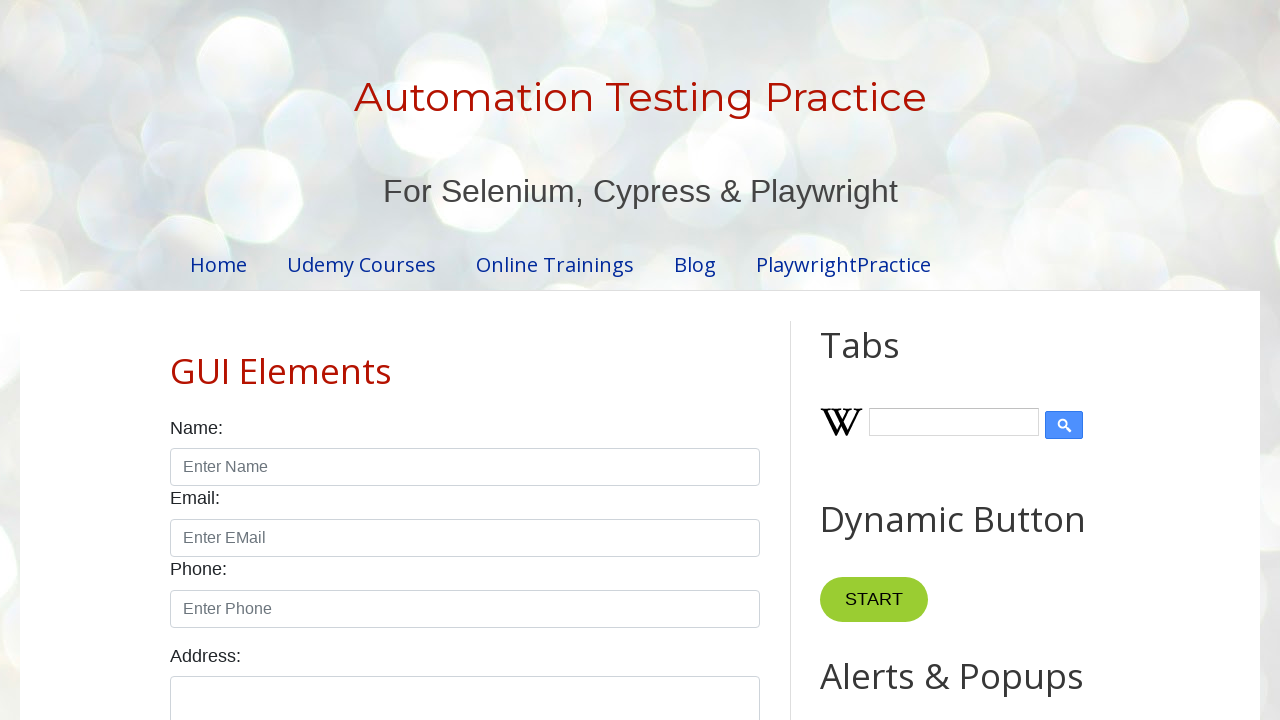

Counted 4 pagination pages
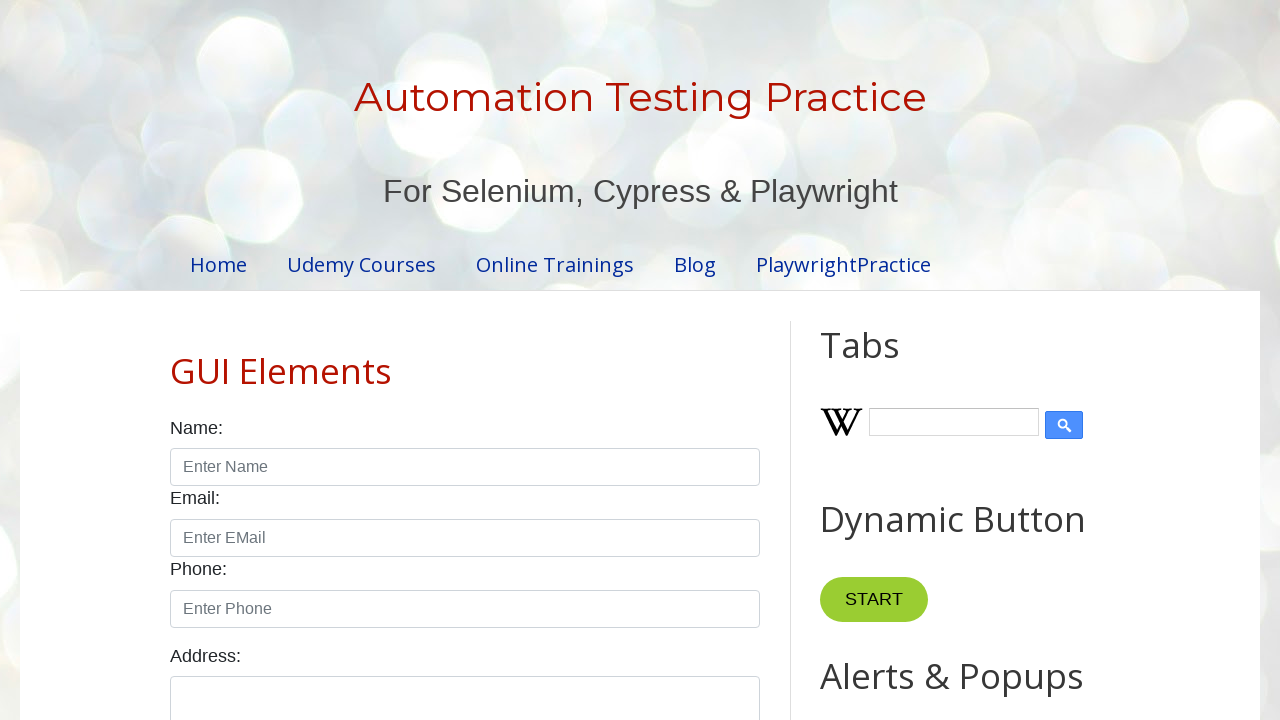

Clicked pagination link for page 2 at (456, 361) on .pagination li a >> nth=1
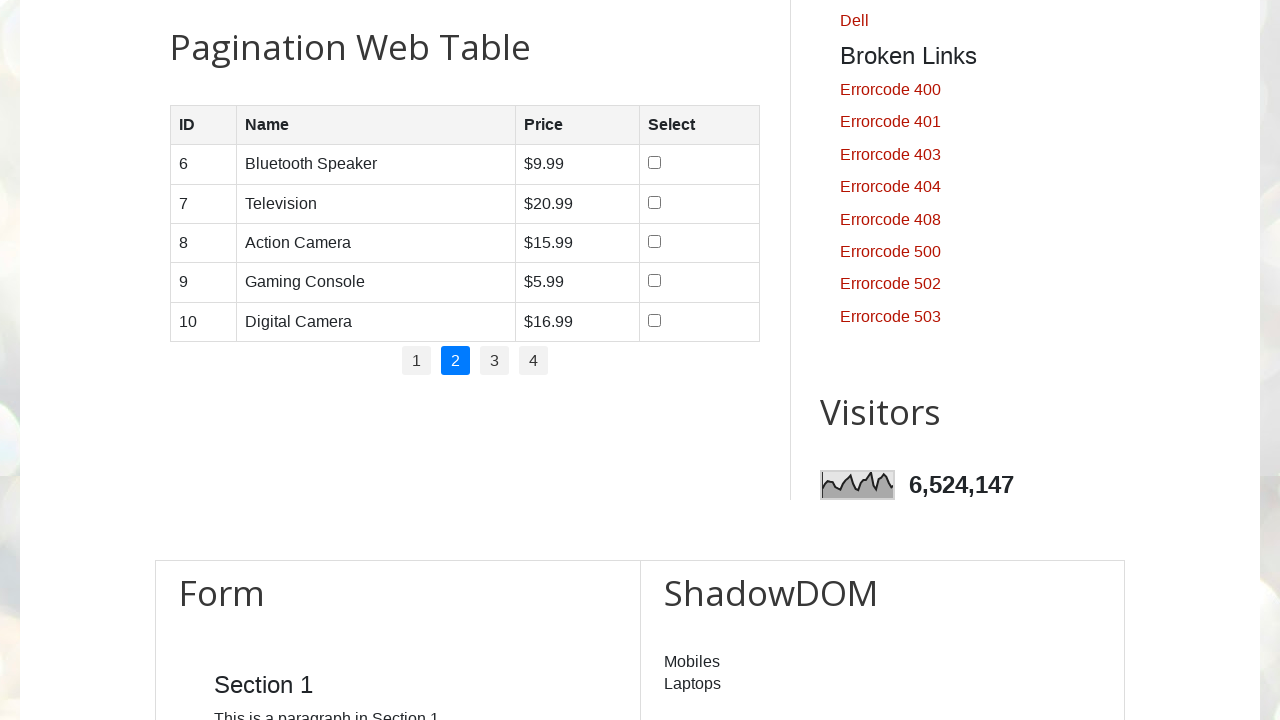

Waited for table to update on page 2
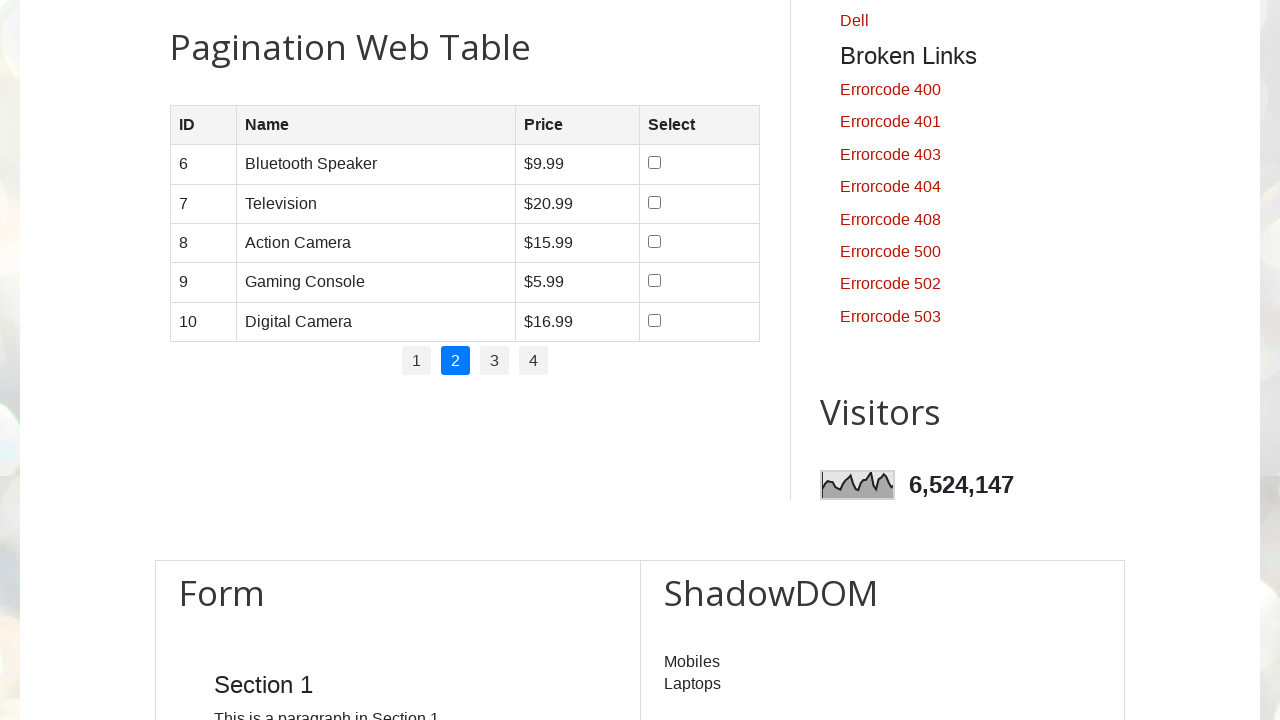

Clicked pagination link for page 3 at (494, 361) on .pagination li a >> nth=2
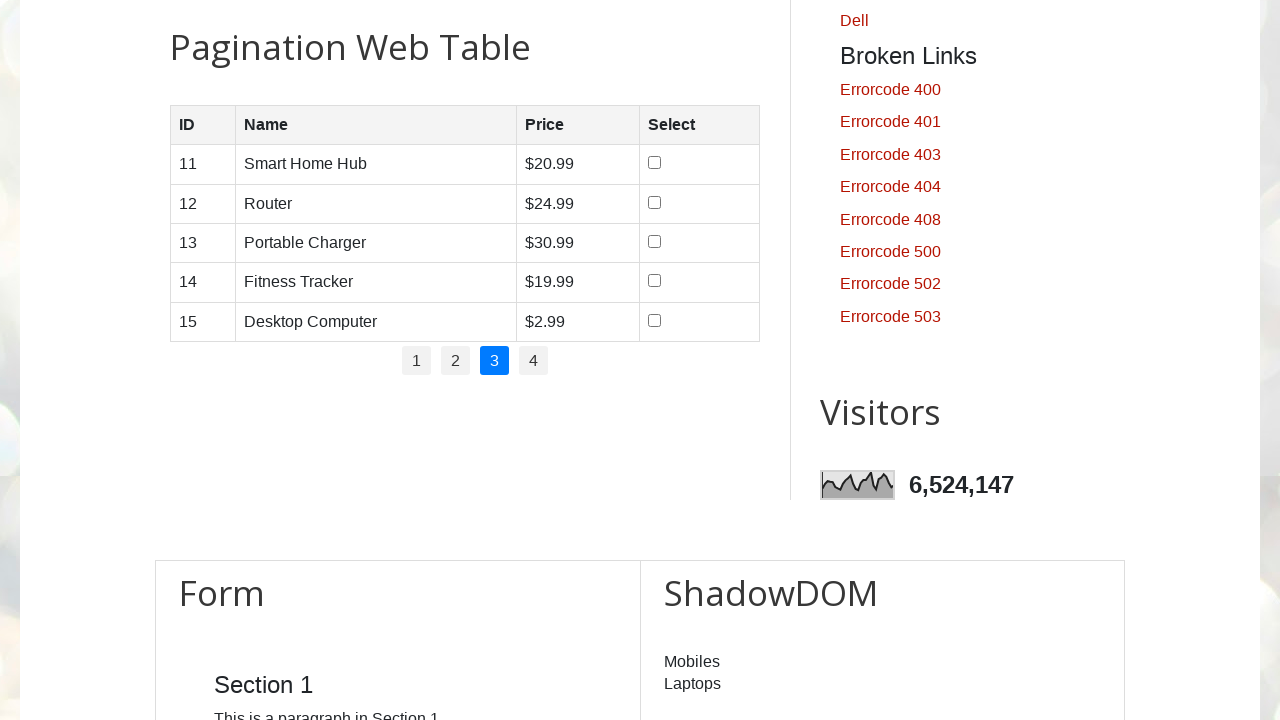

Waited for table to update on page 3
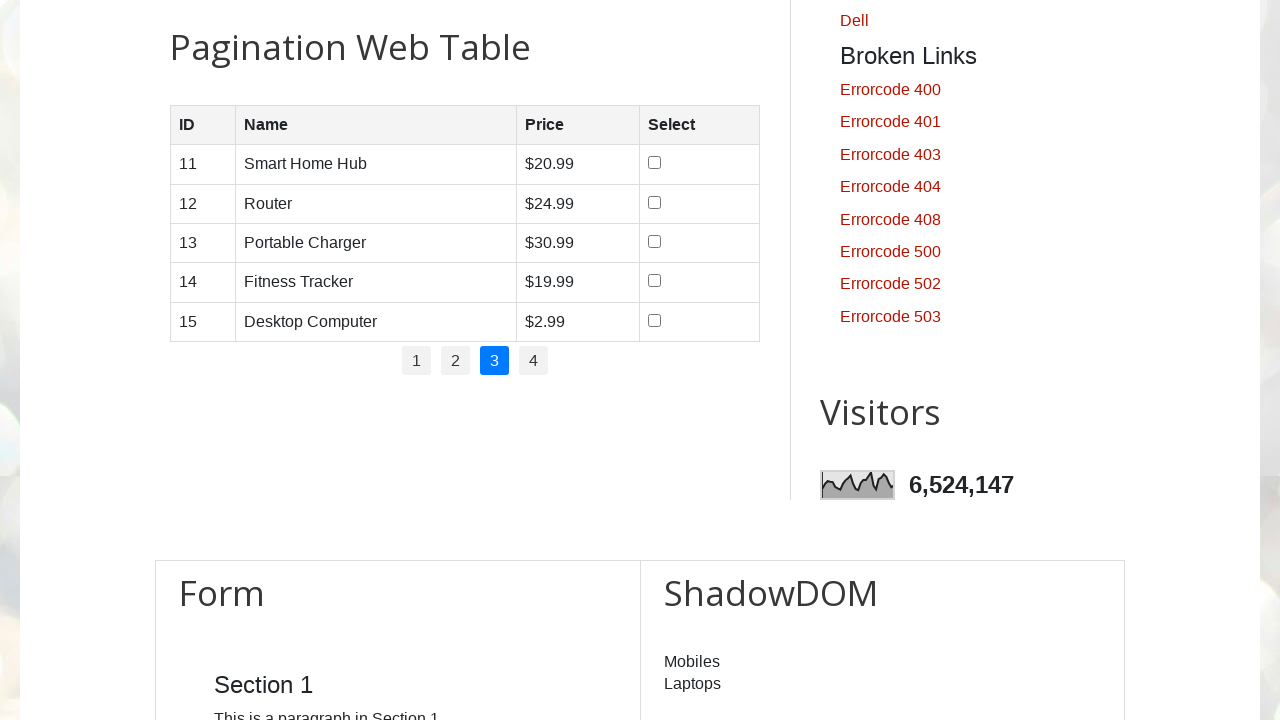

Clicked pagination link for page 4 at (534, 361) on .pagination li a >> nth=3
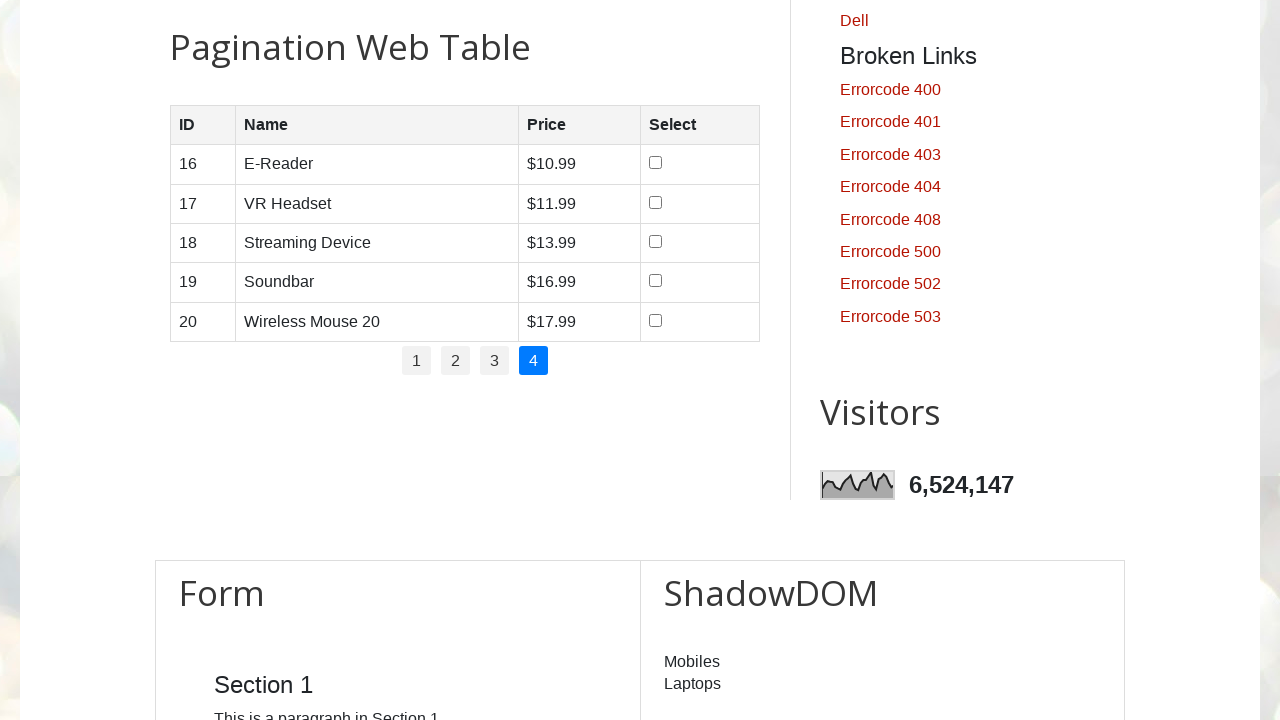

Waited for table to update on page 4
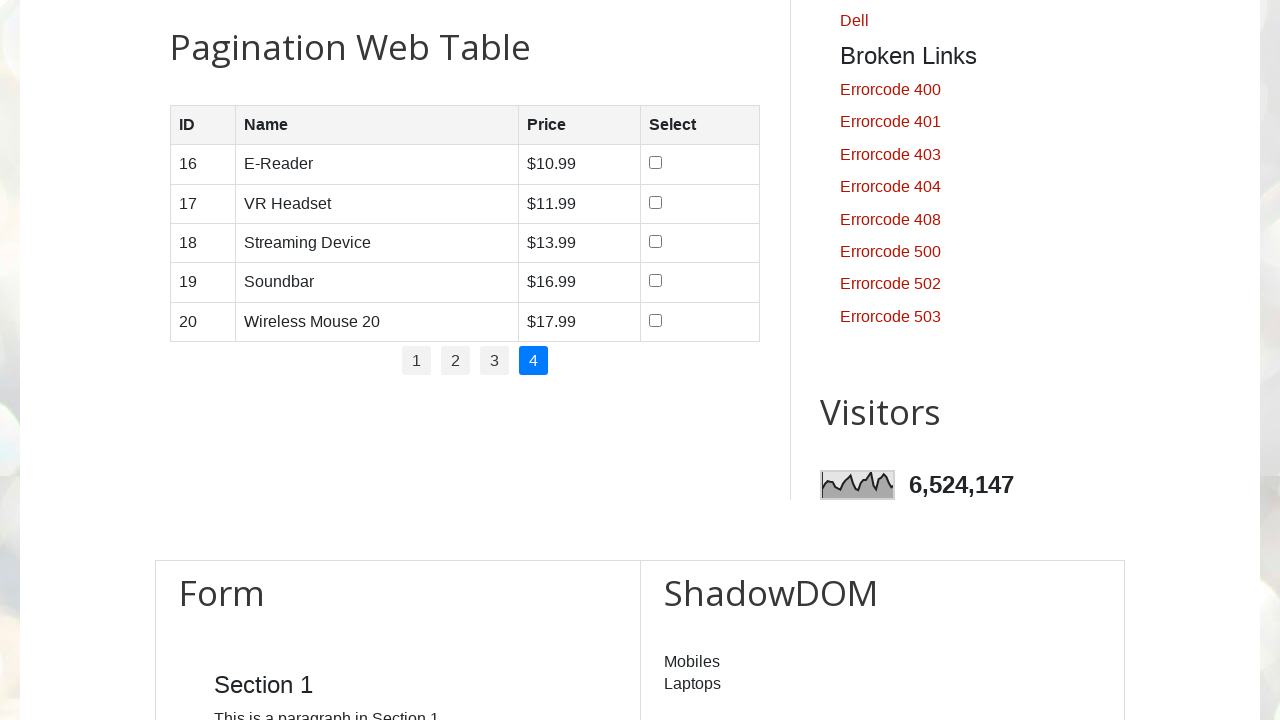

Verified product table is present in final state
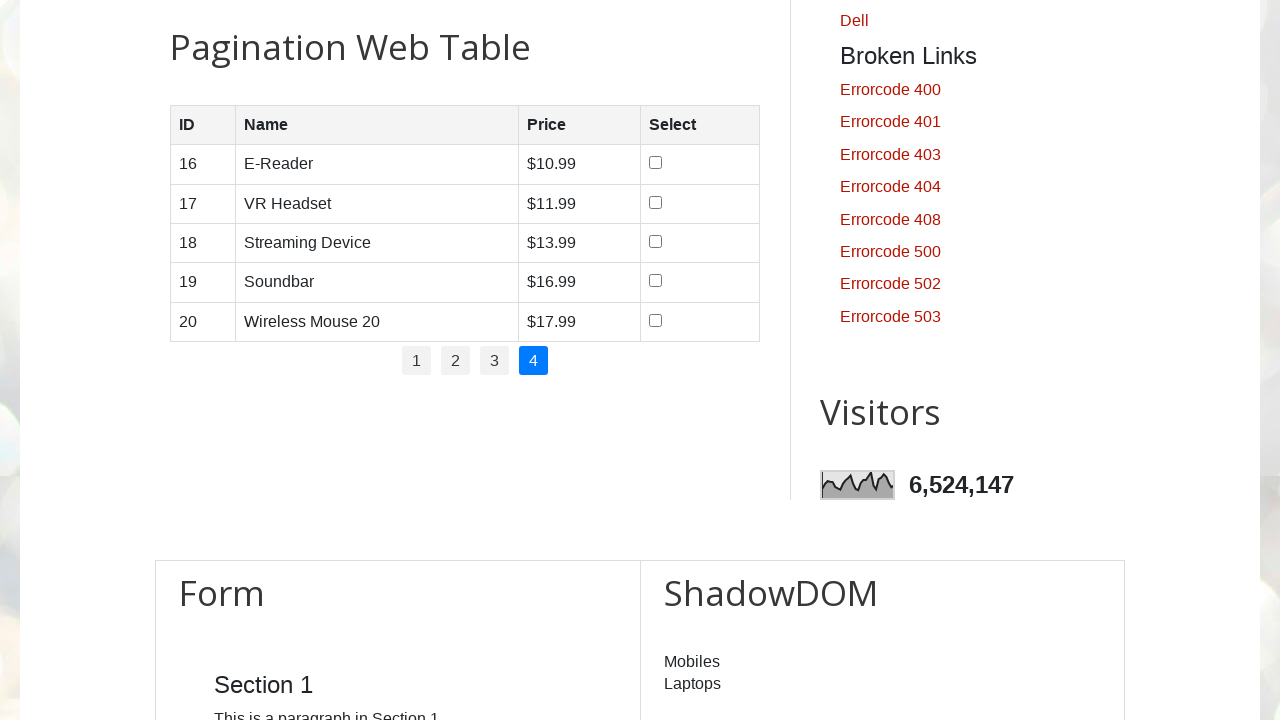

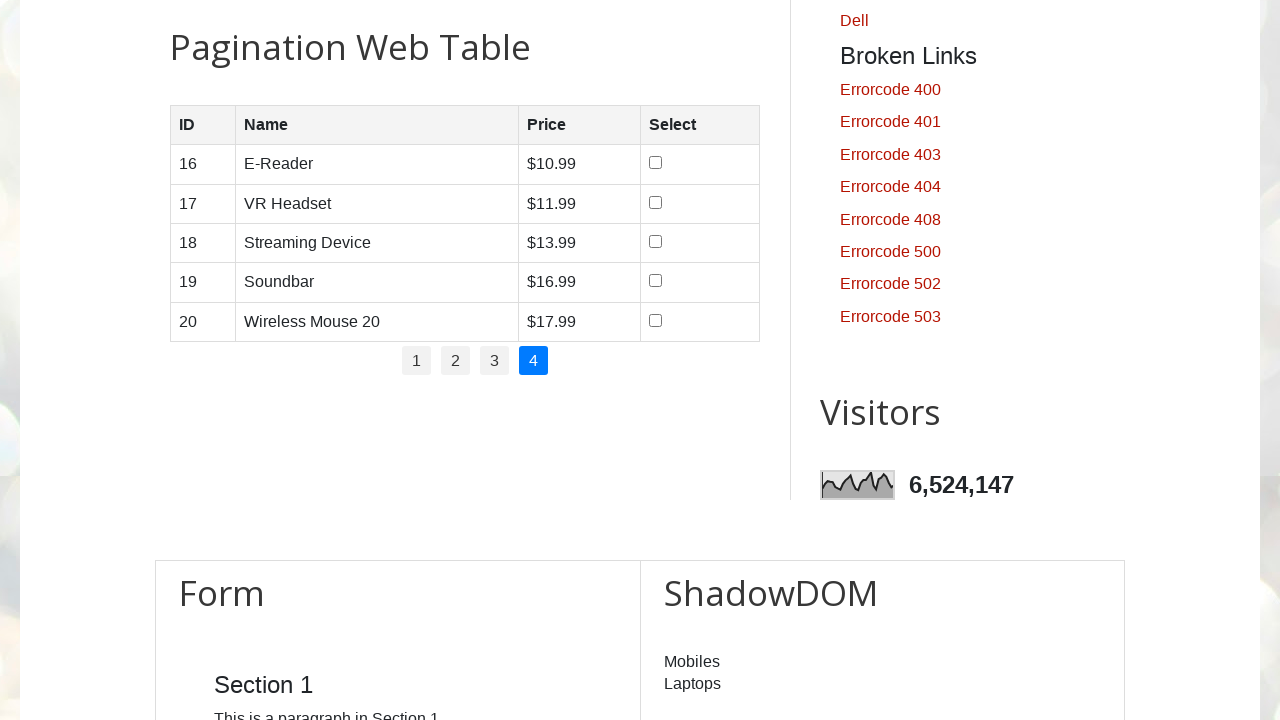